Tests navigation on the-internet.herokuapp.com by clicking on the A/B Testing link, verifying header and paragraph text, then clicking on the Elemental Selenium link

Starting URL: https://the-internet.herokuapp.com/

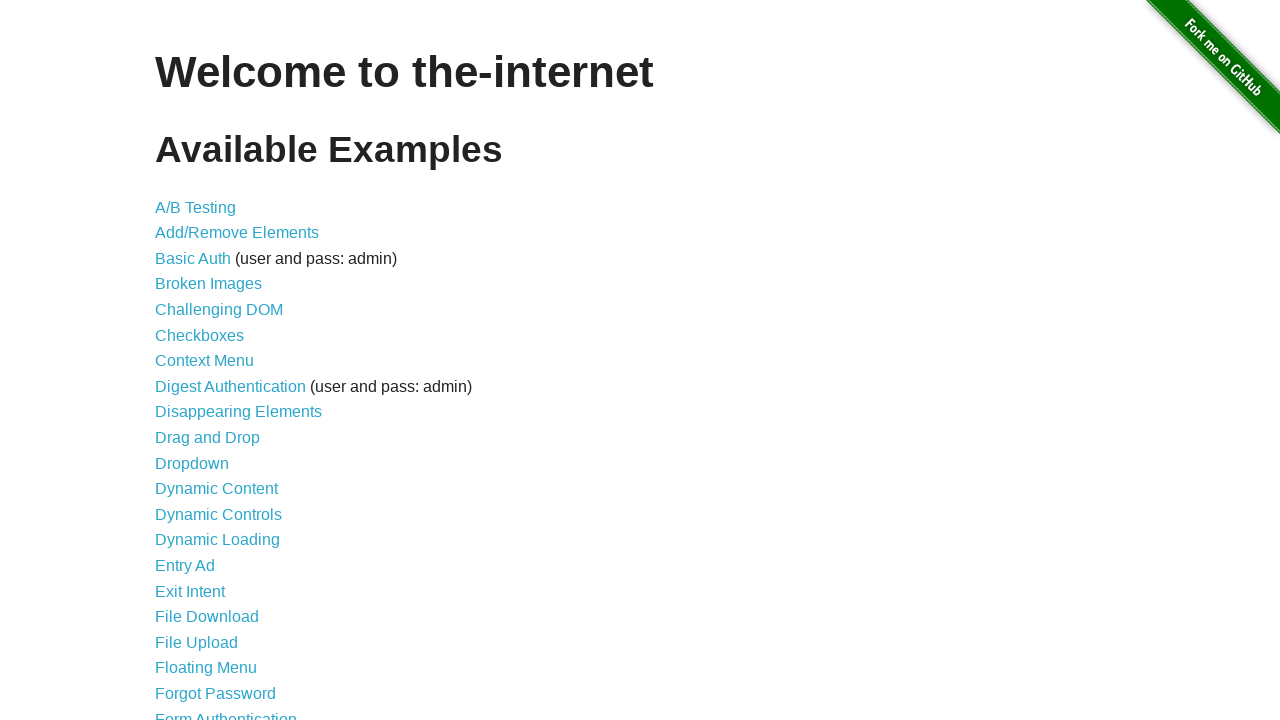

Clicked on A/B Testing link using XPath at (196, 207) on xpath=//a[contains(text(),'A/B Testing')]
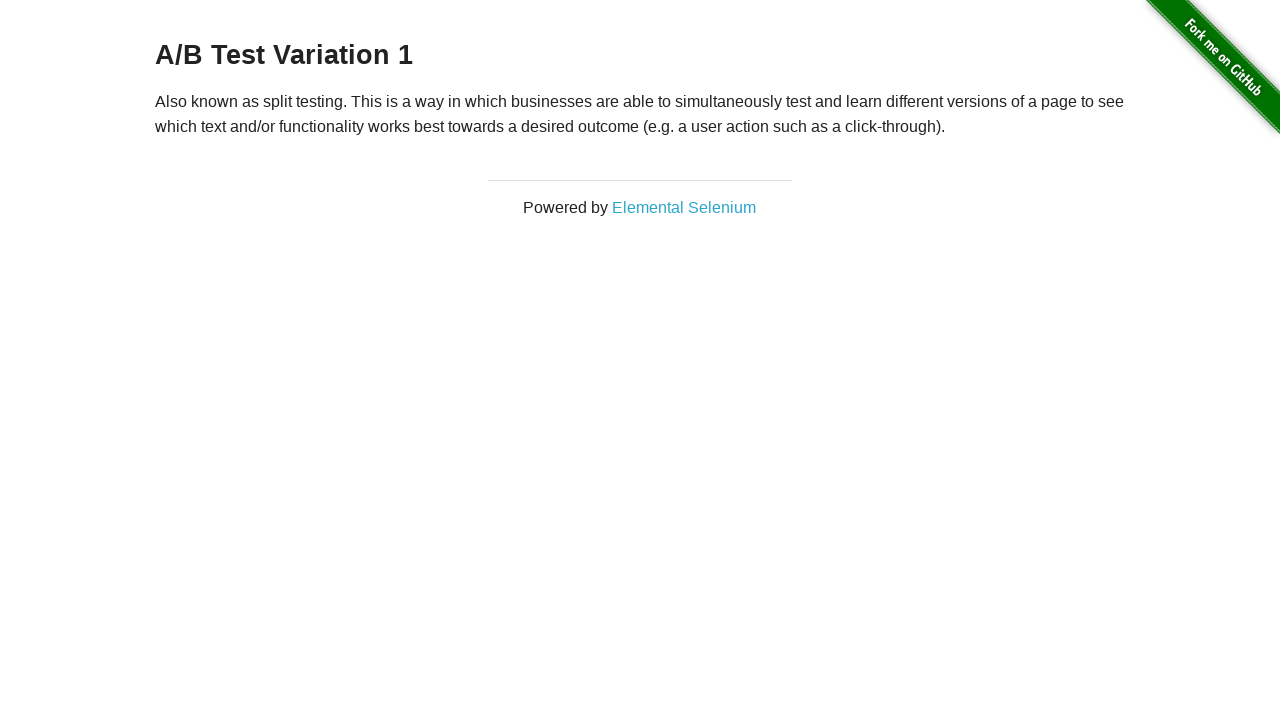

A/B Testing page loaded, h3 header element is present
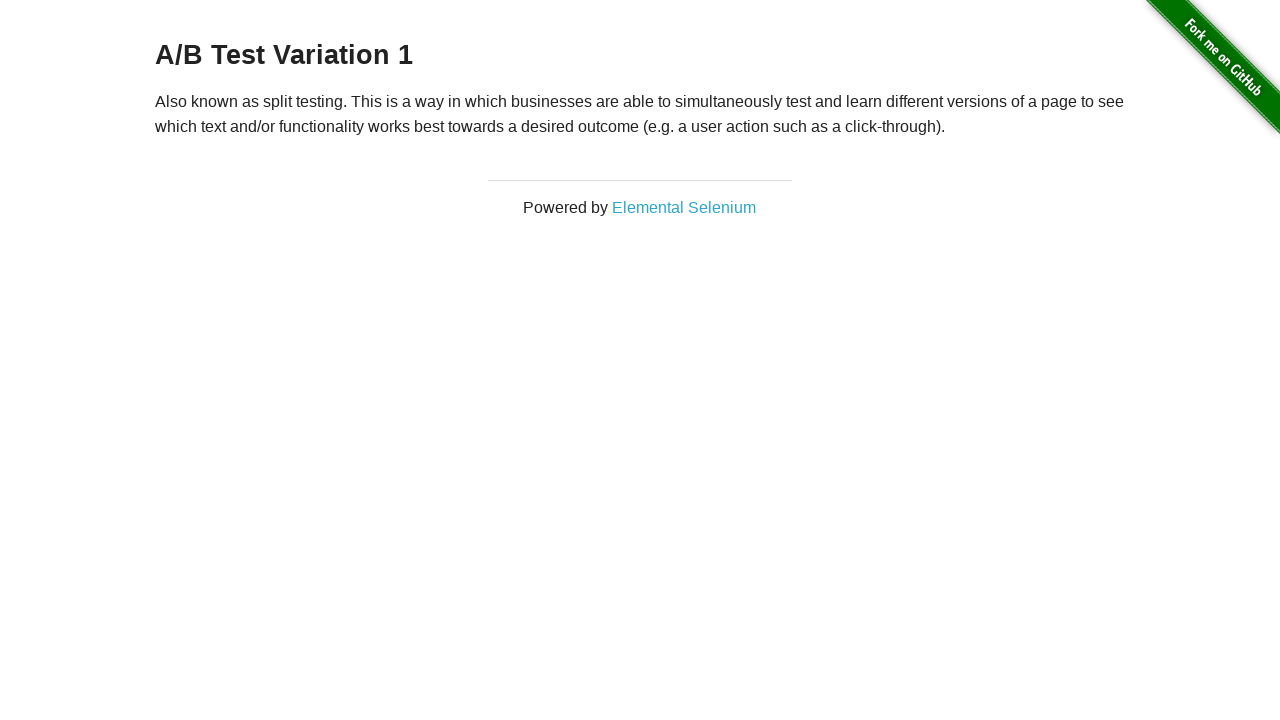

Retrieved header text content from h3 element
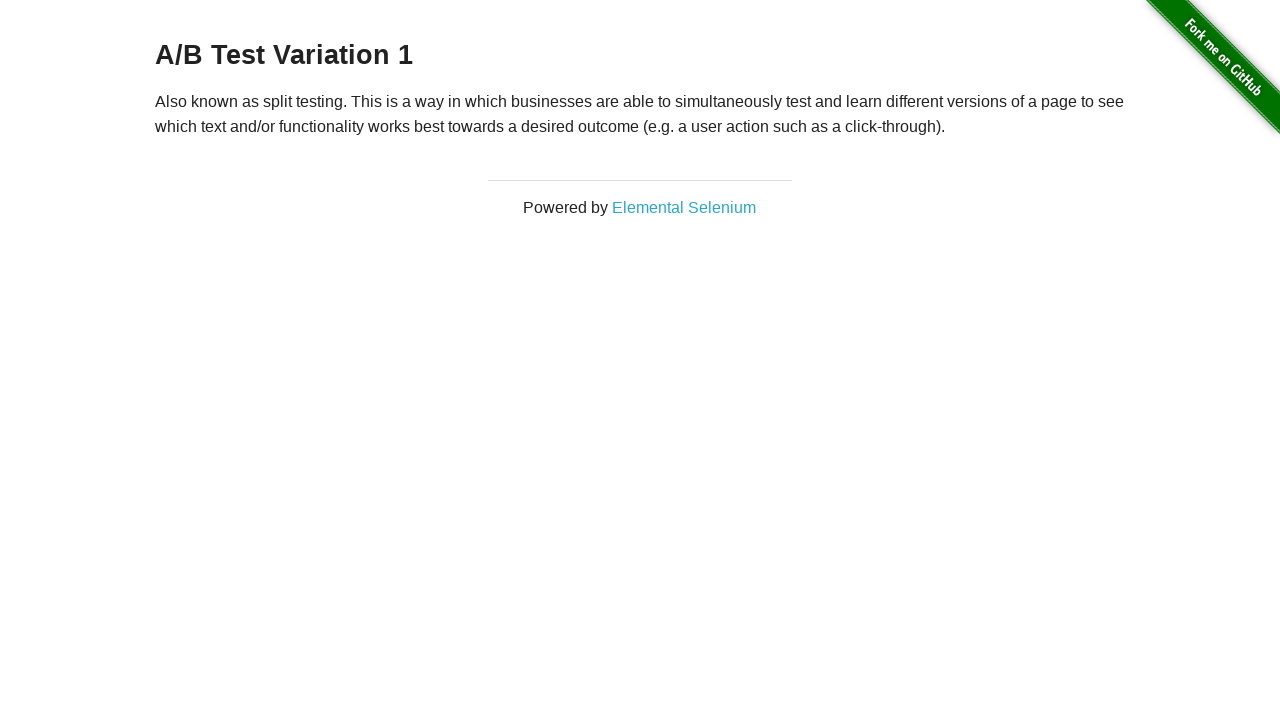

Retrieved paragraph text content from example div
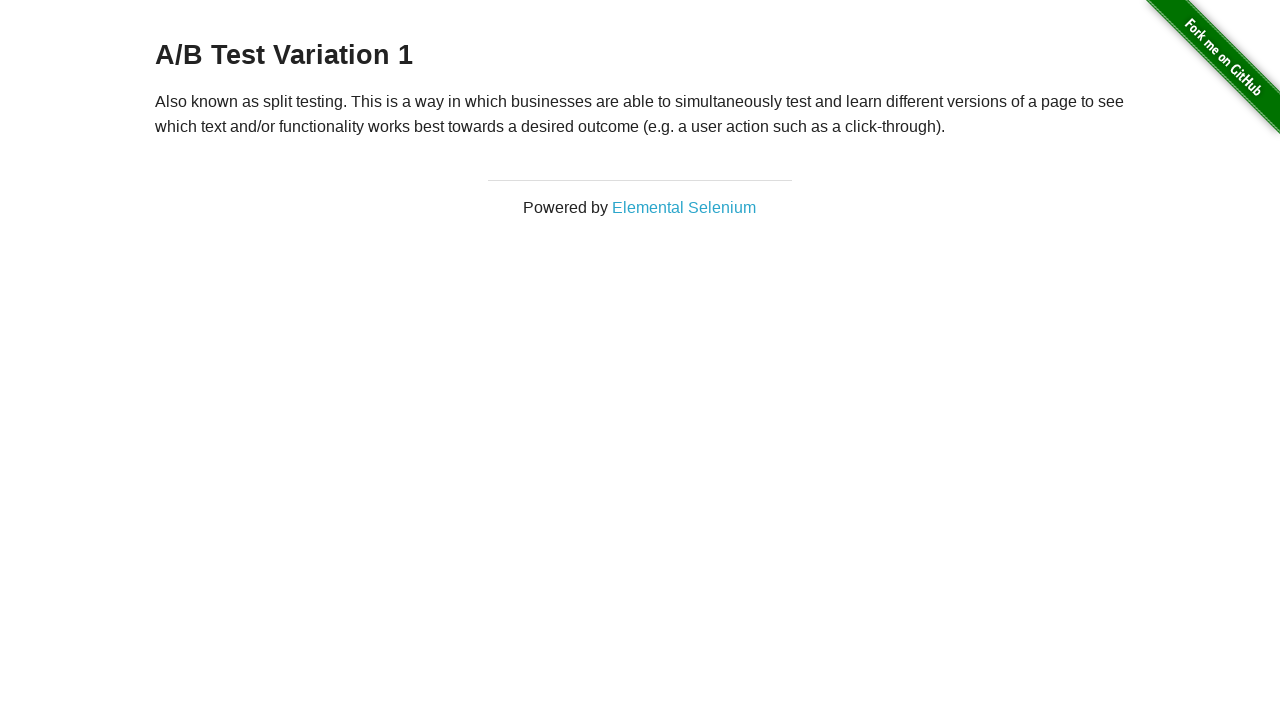

Clicked on Elemental Selenium link using XPath at (684, 207) on xpath=//a[contains(text(),'Elemental Selenium')]
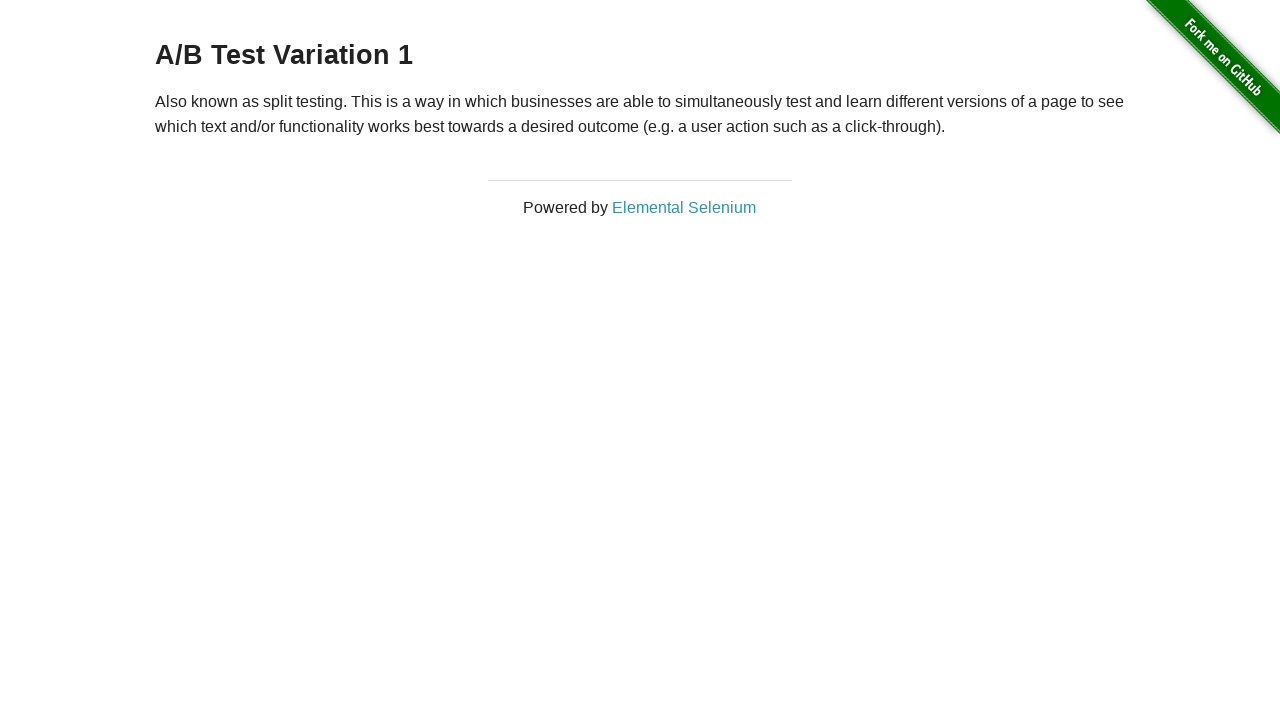

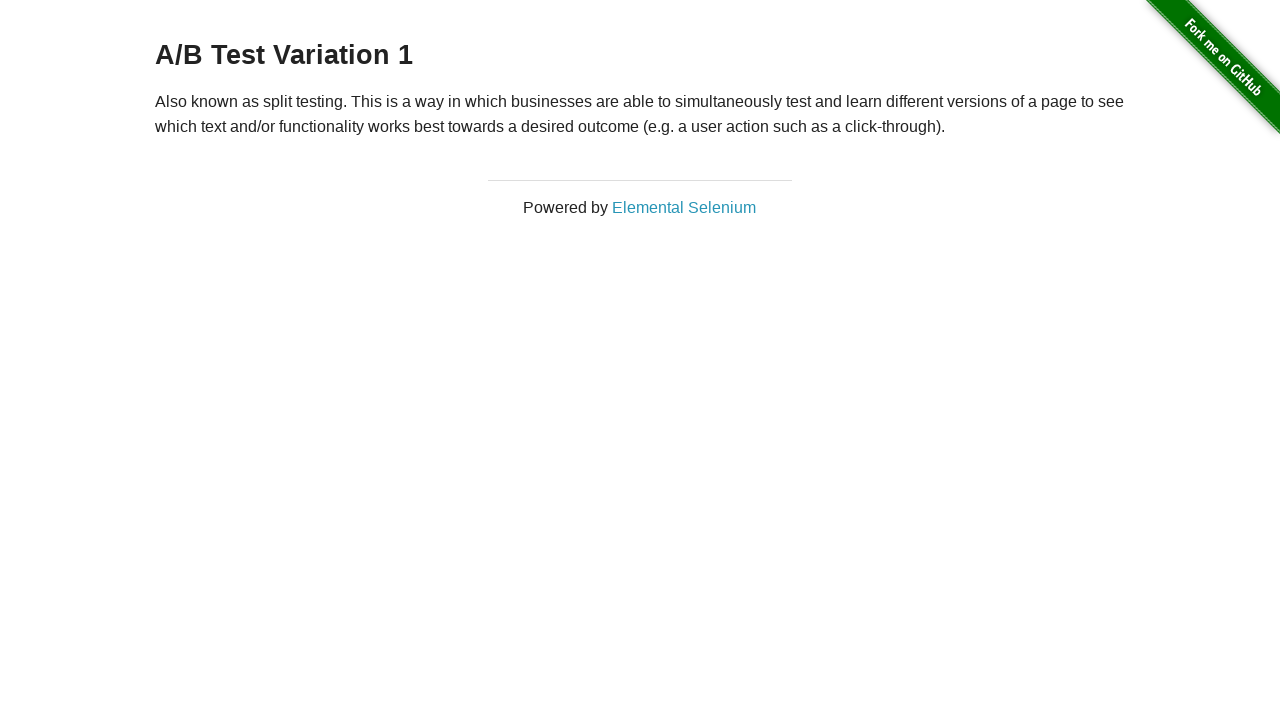